Tests a slow calculator application by setting a delay value, performing an addition calculation (7+8), and waiting for the result to appear. The calculator has an intentional delay before showing results.

Starting URL: https://bonigarcia.dev/selenium-webdriver-java/slow-calculator.html

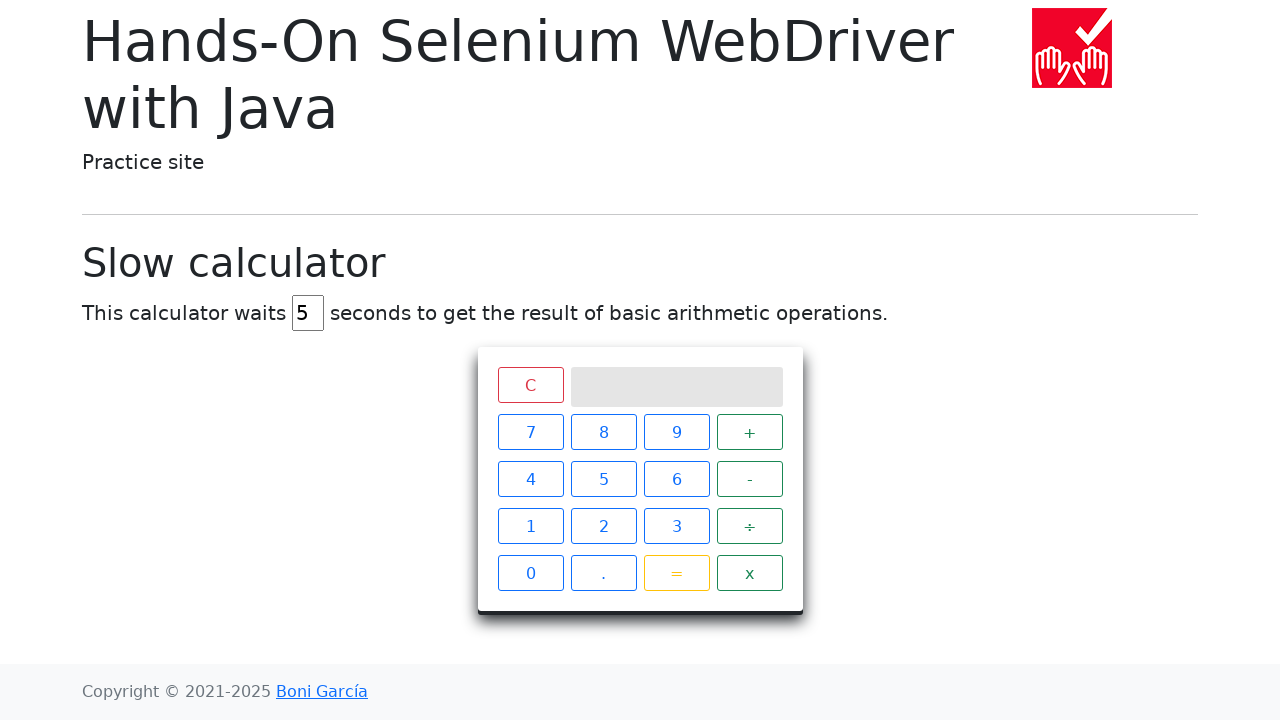

Cleared the delay field on #delay
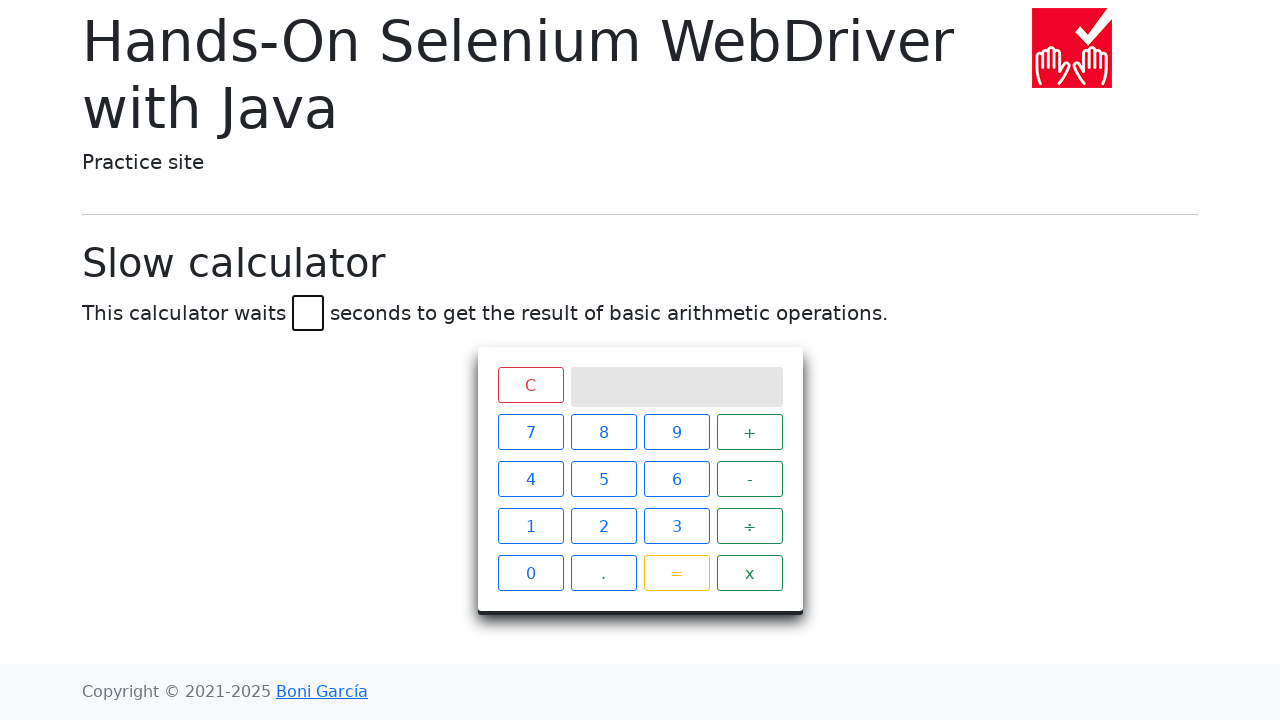

Set delay value to 45 seconds on #delay
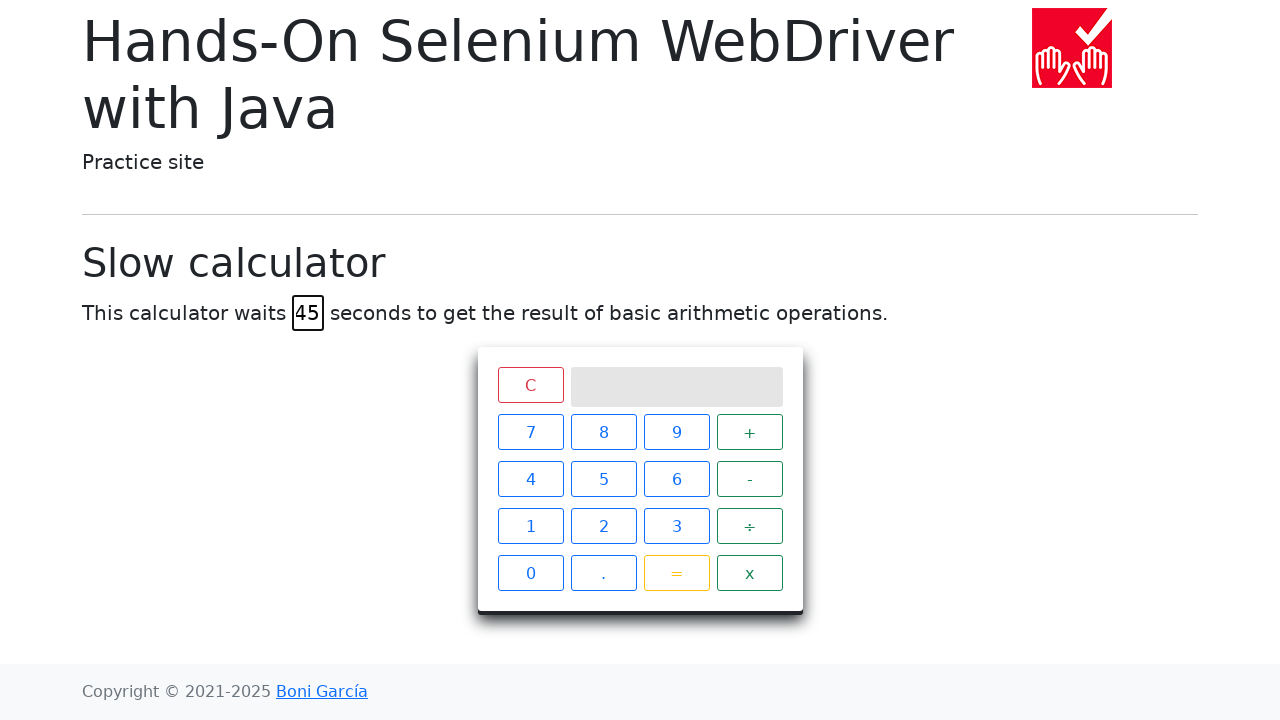

Clicked calculator button '7' at (530, 432) on xpath=//span[text()="7"]
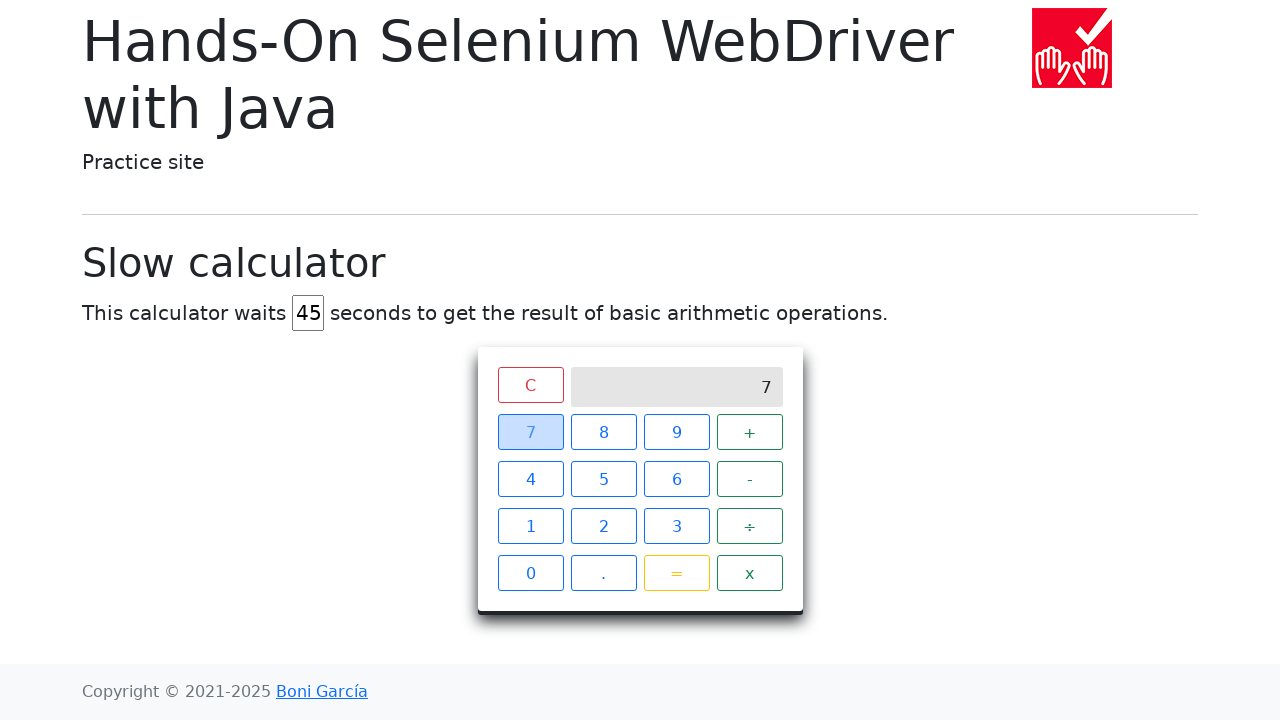

Clicked calculator button '+' at (750, 432) on xpath=//span[text()="+"]
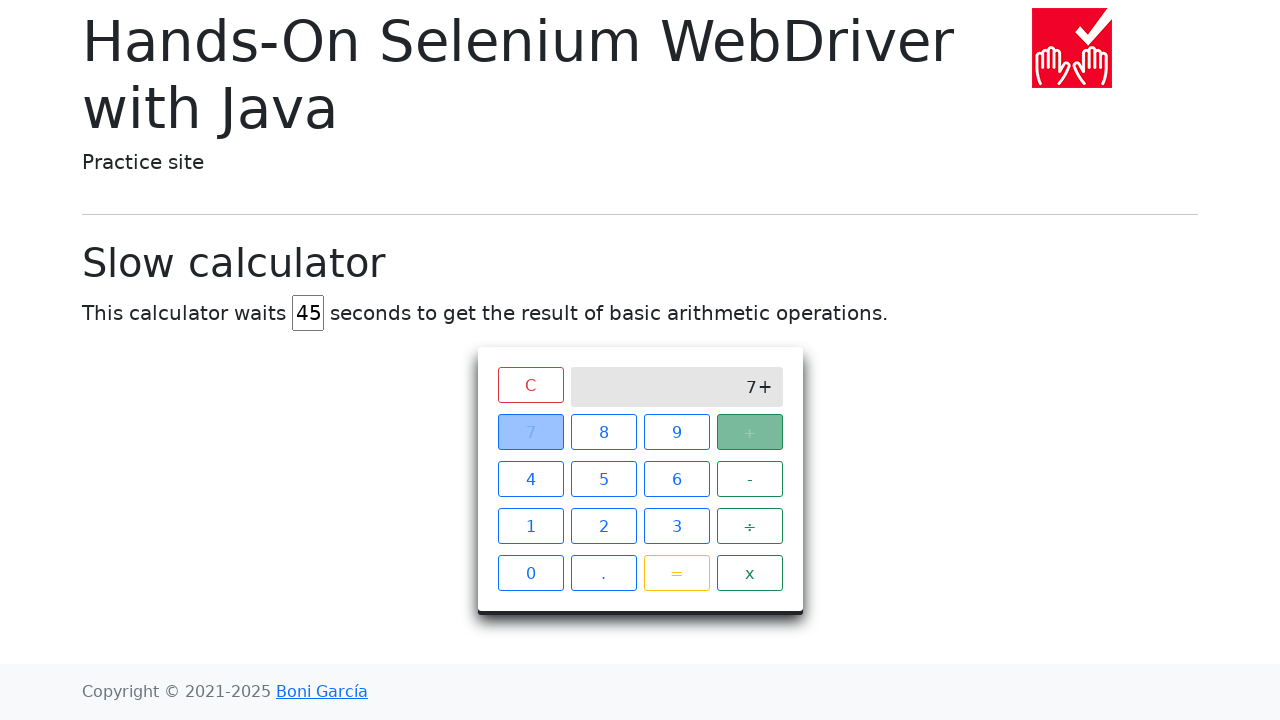

Clicked calculator button '8' at (604, 432) on xpath=//span[text()="8"]
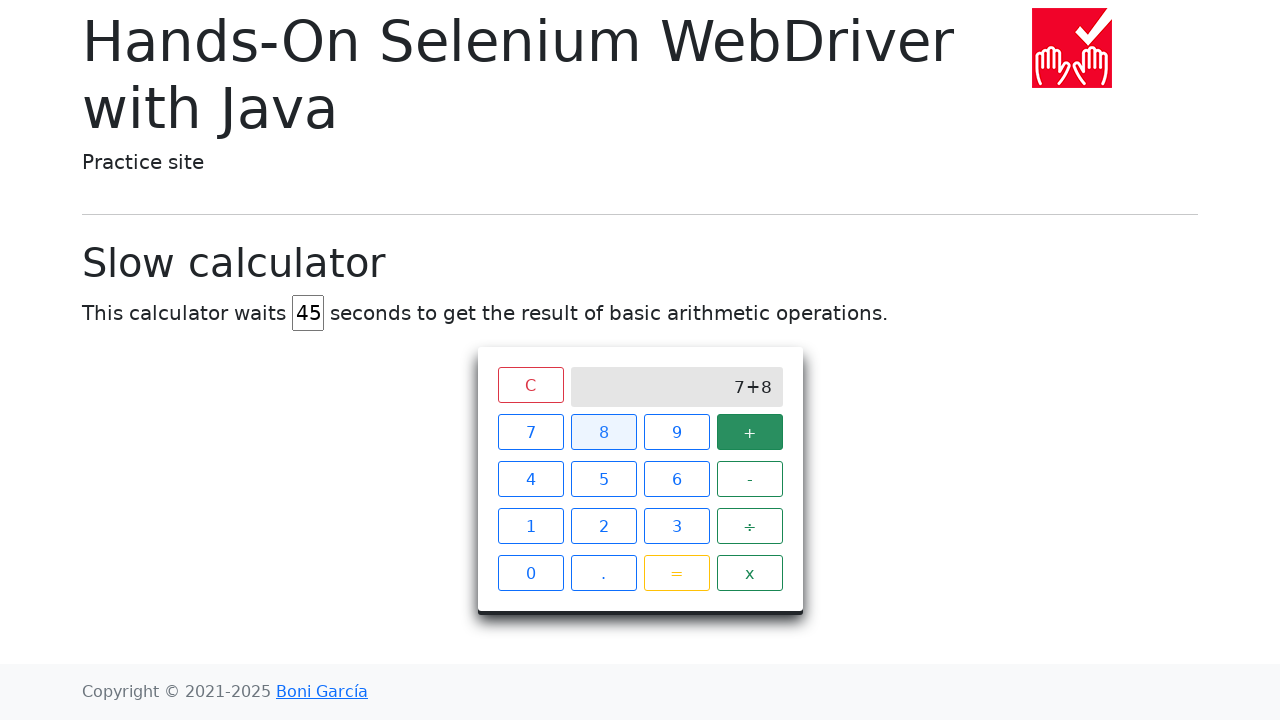

Clicked calculator button '=' at (676, 573) on xpath=//span[text()="="]
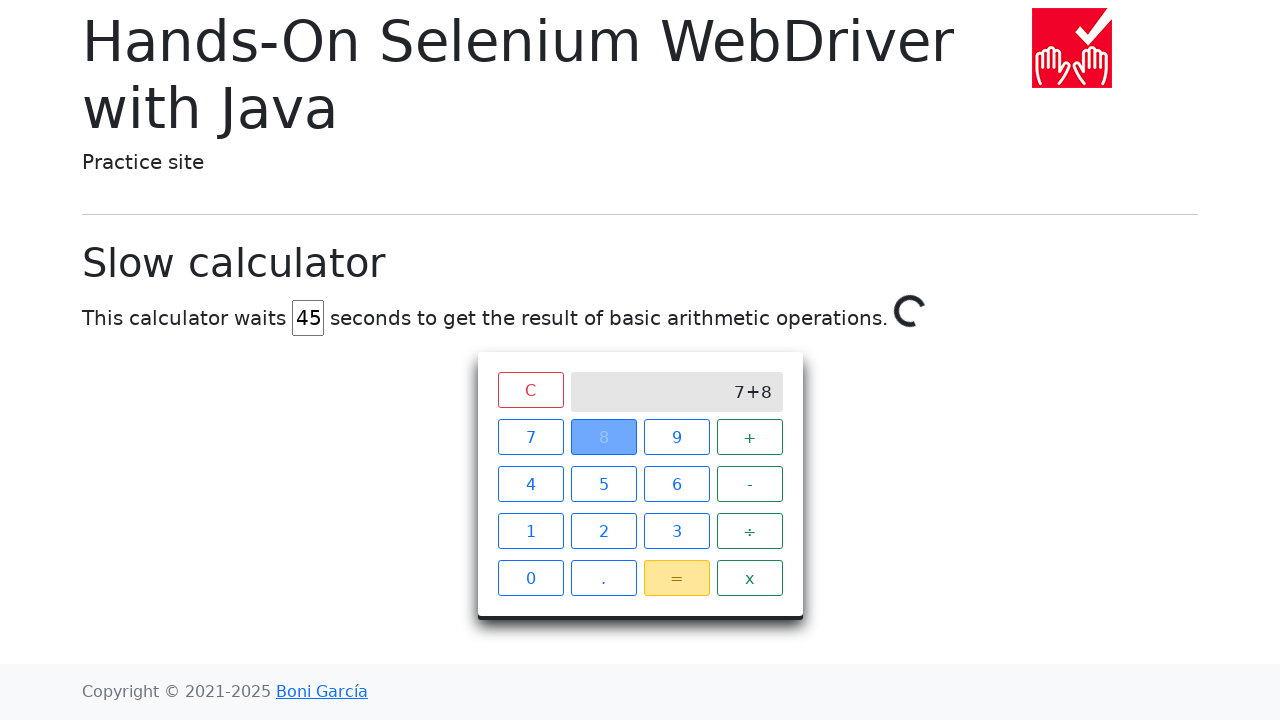

Waited for calculator result '15' to display (50 second timeout for slow calculator)
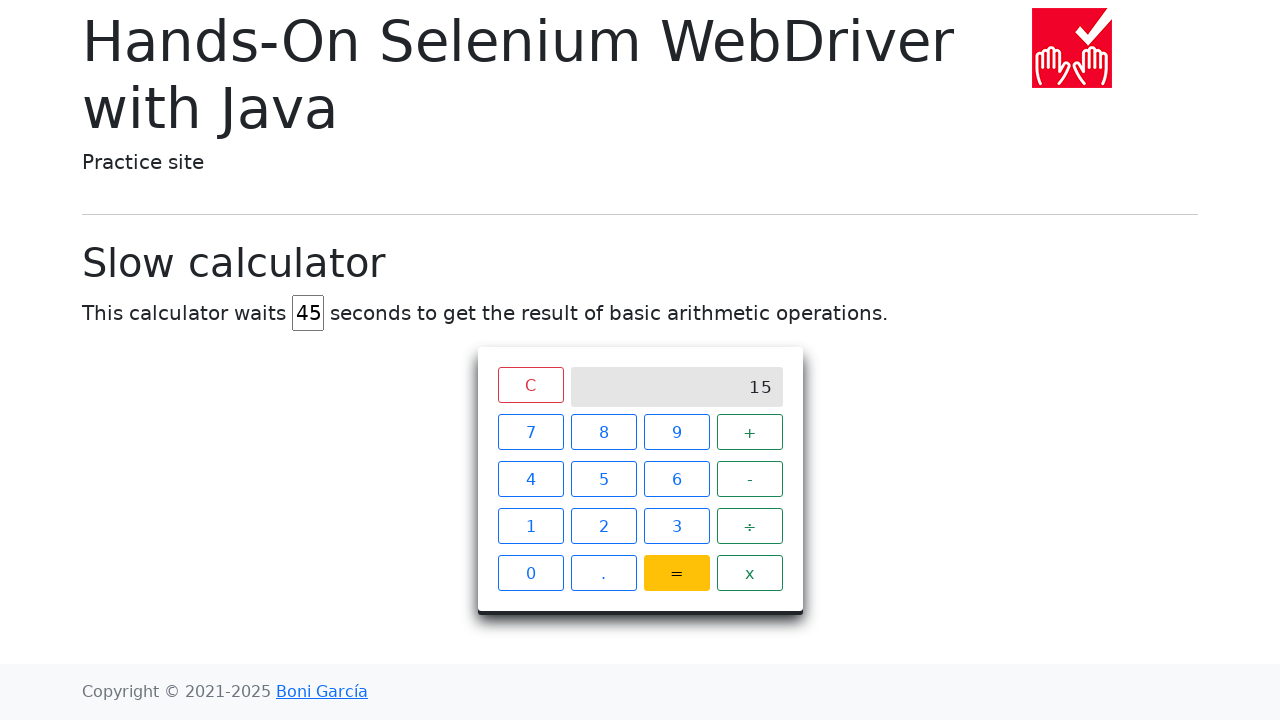

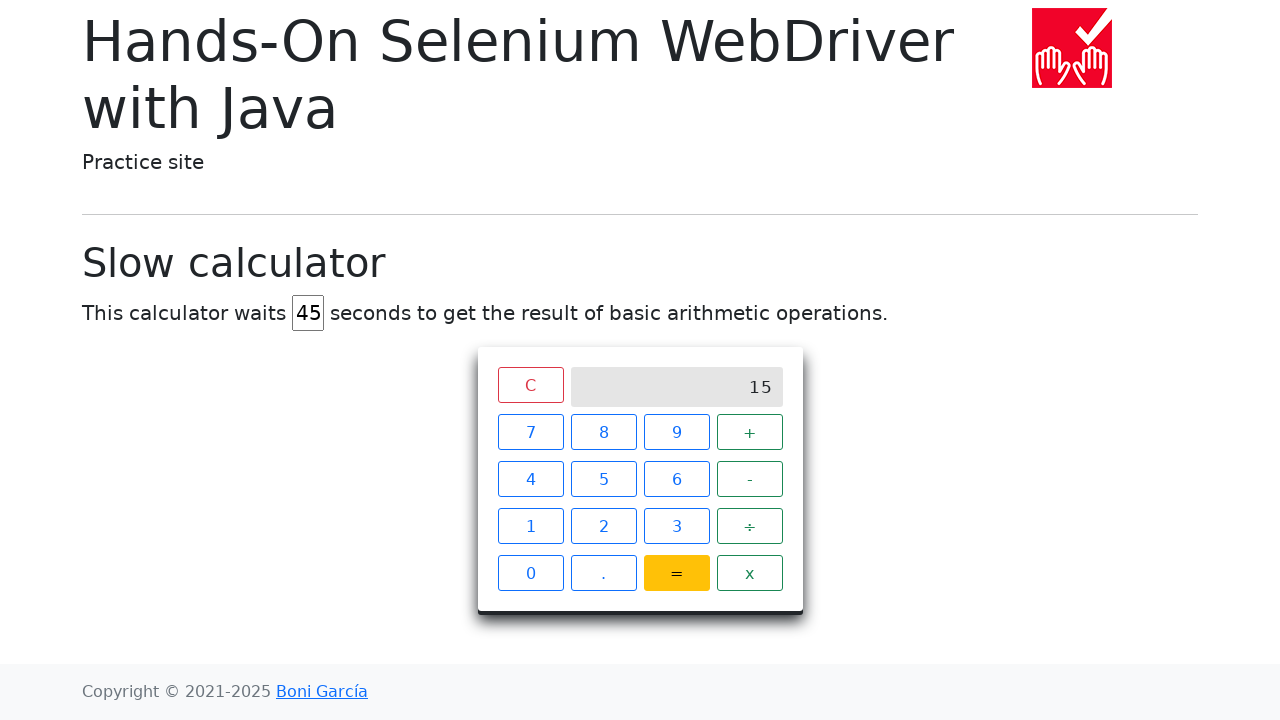